Fills out a sign-up form with first name, last name, and email fields

Starting URL: http://secure-retreat-92358.herokuapp.com/

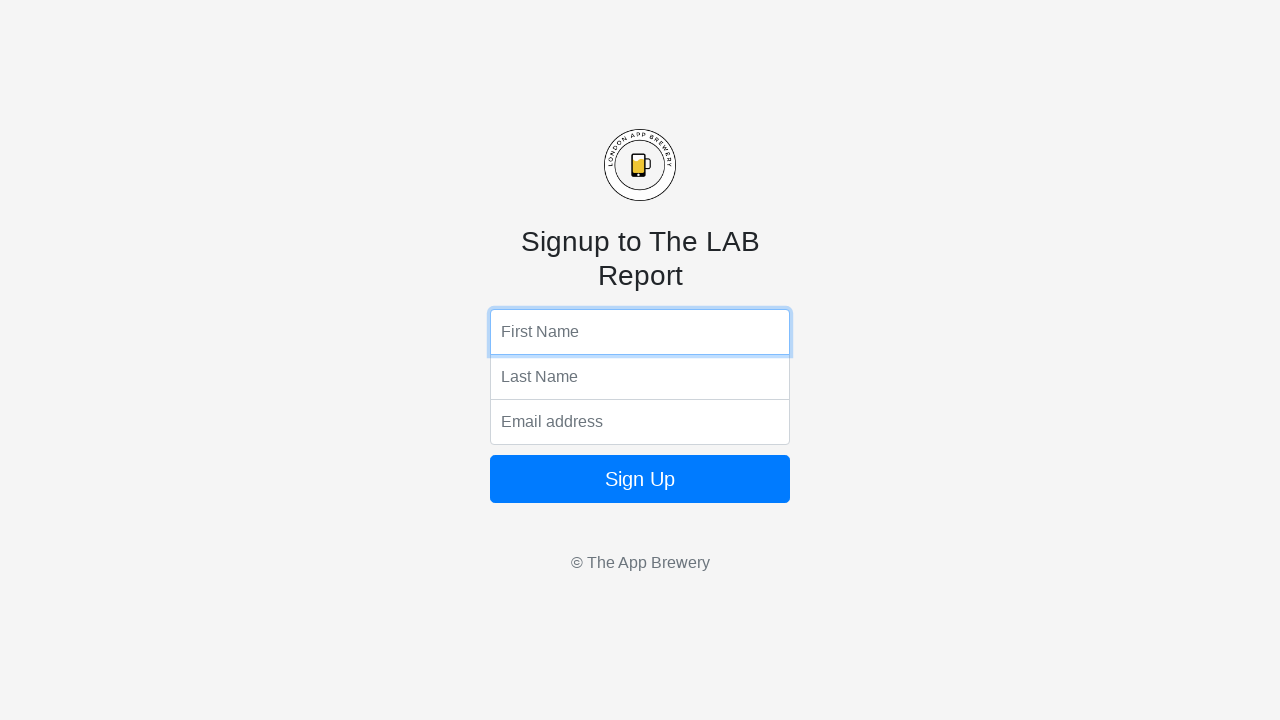

Filled first name field with 'Marco' on input[name='fName']
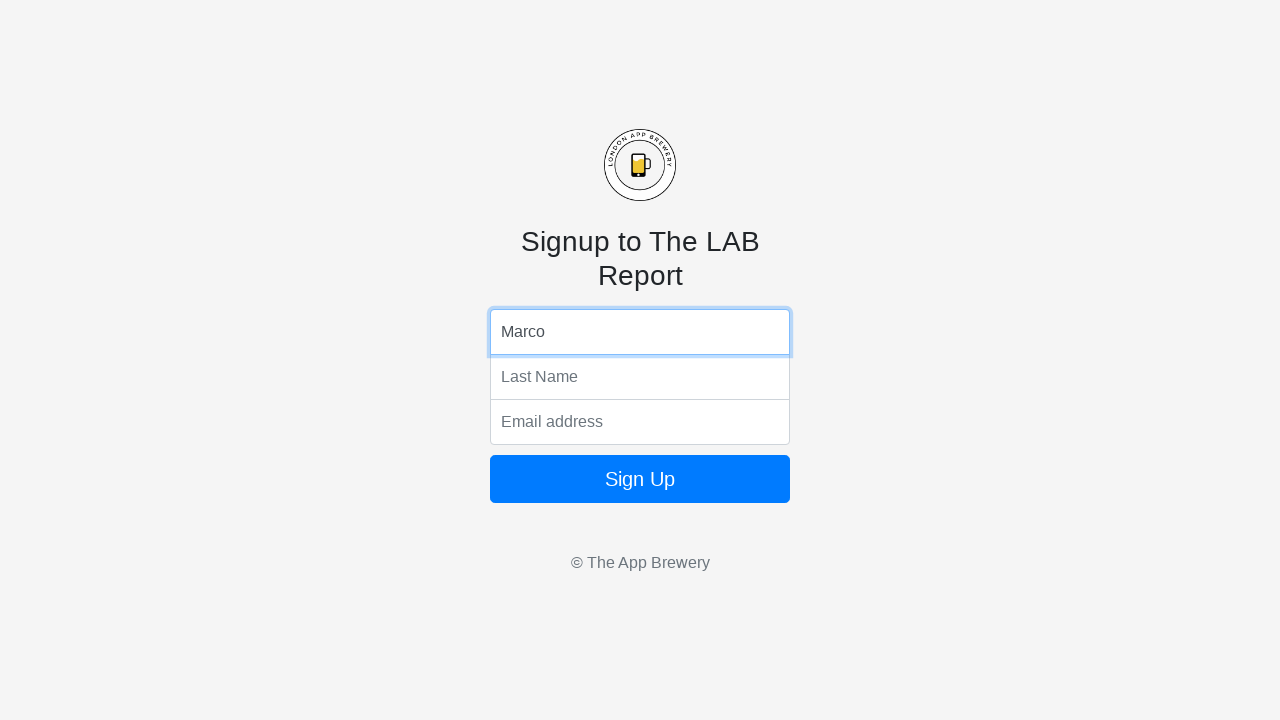

Filled last name field with 'Morales' on input[name='lName']
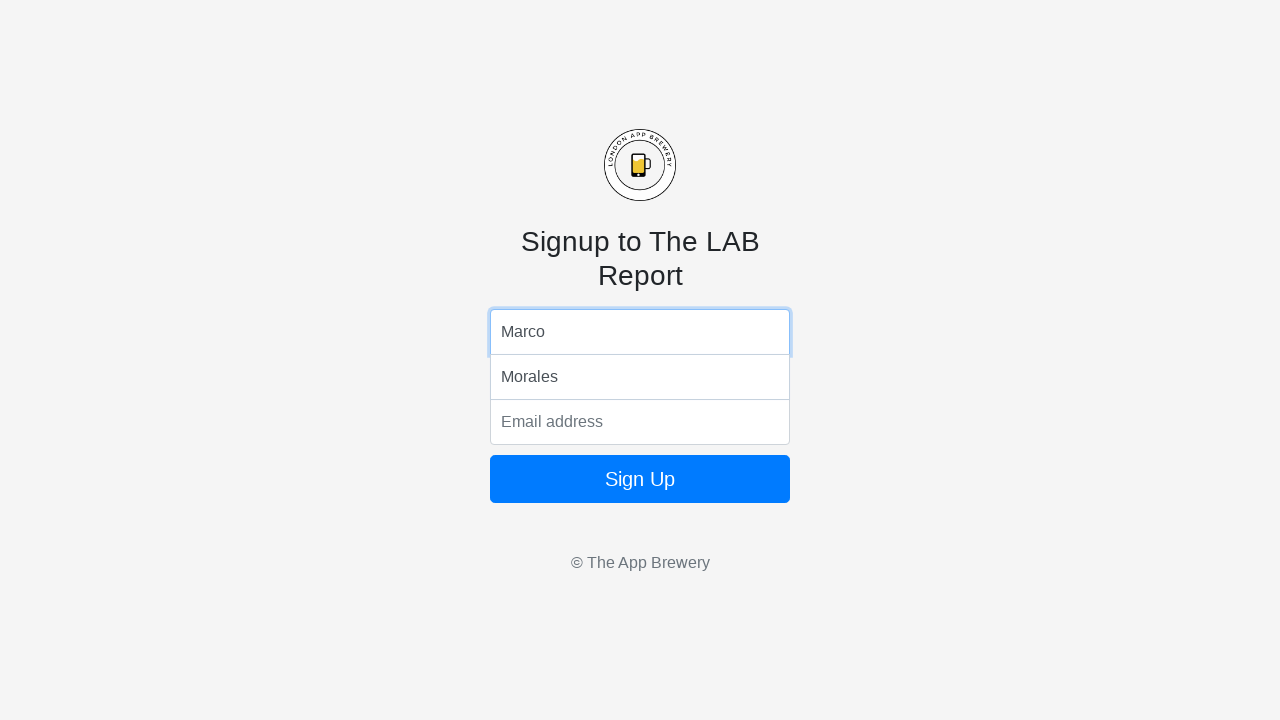

Filled email field with 'mr.marco.a.morales@gmail.com' on input[name='email']
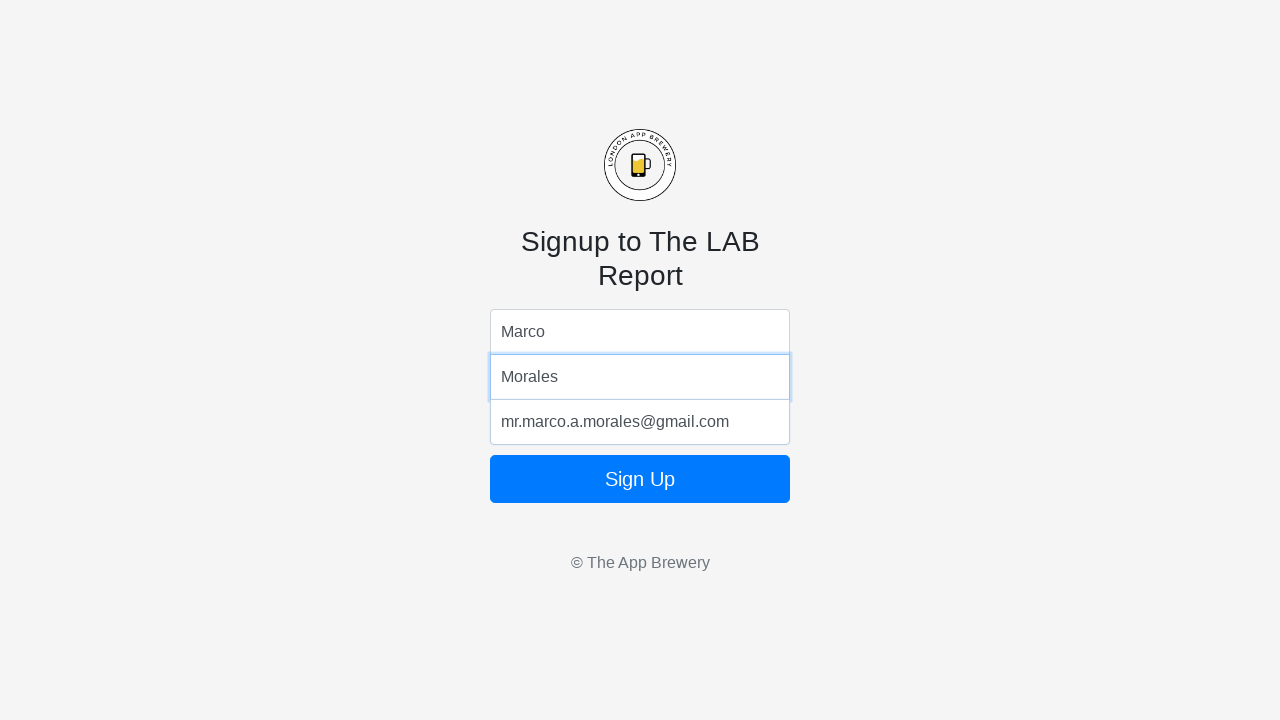

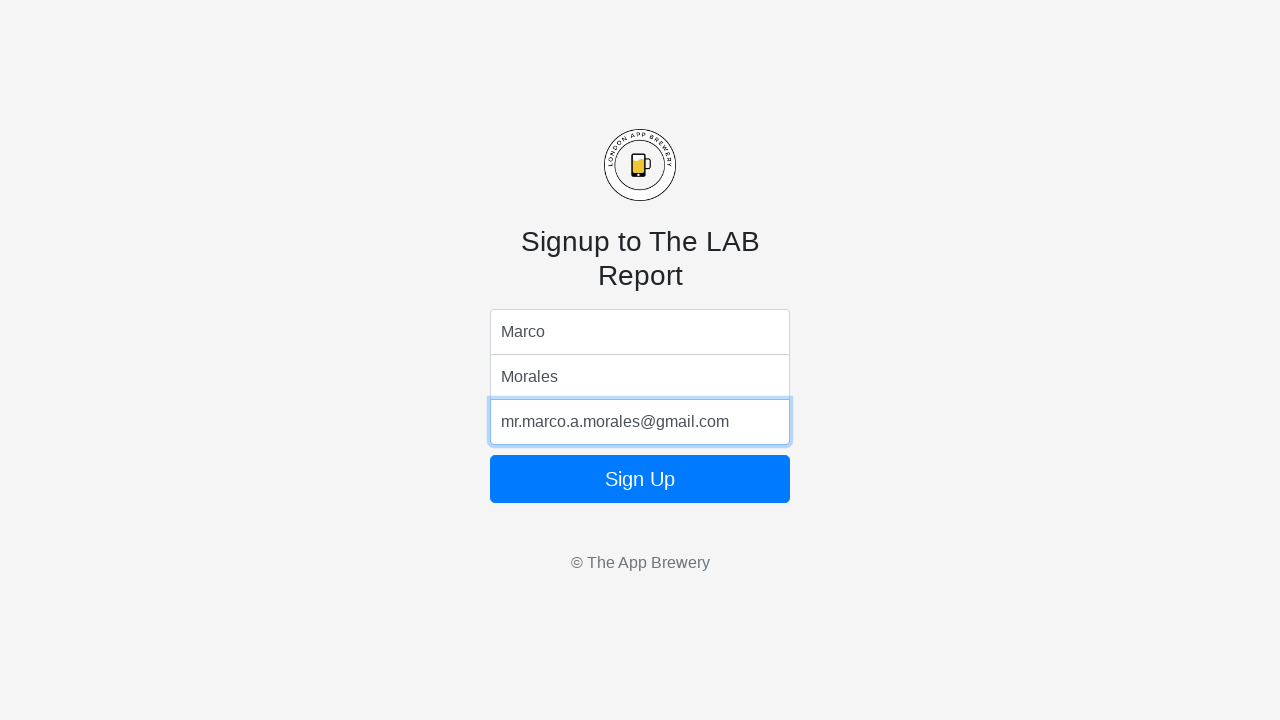